Navigates to GitHub's homepage and verifies the page loads by checking for the page title

Starting URL: https://github.com

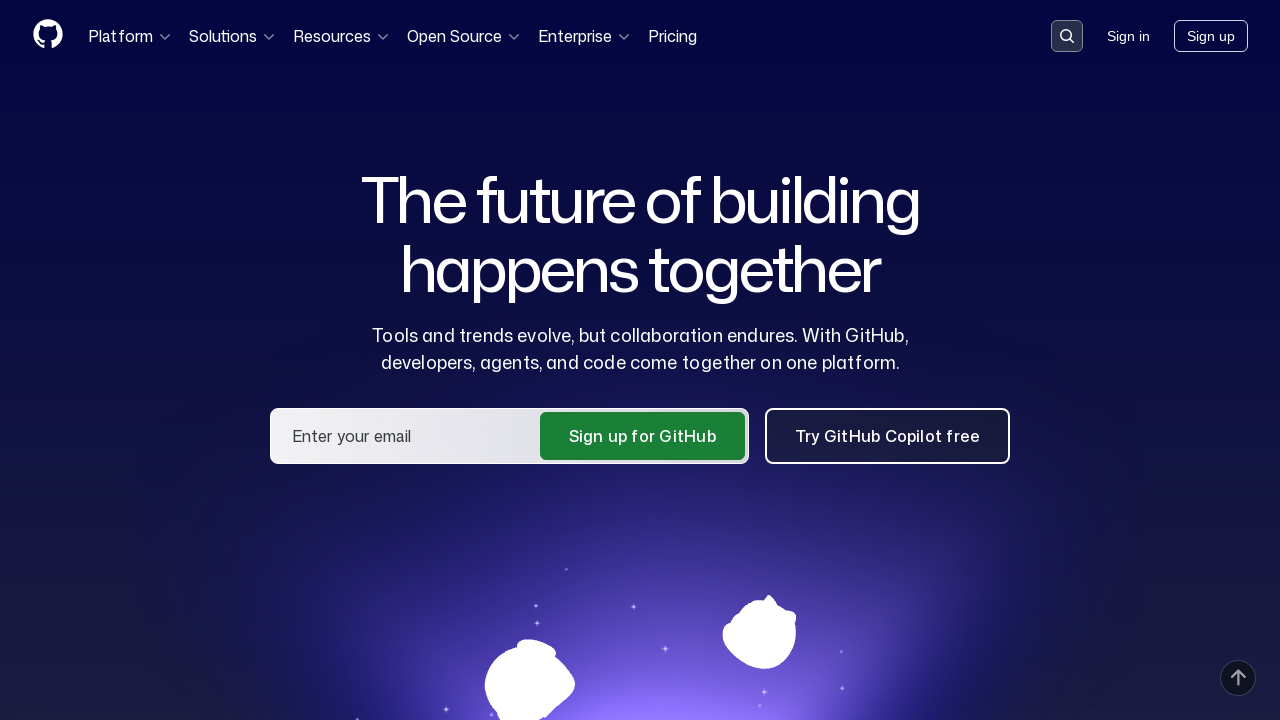

Navigated to GitHub homepage
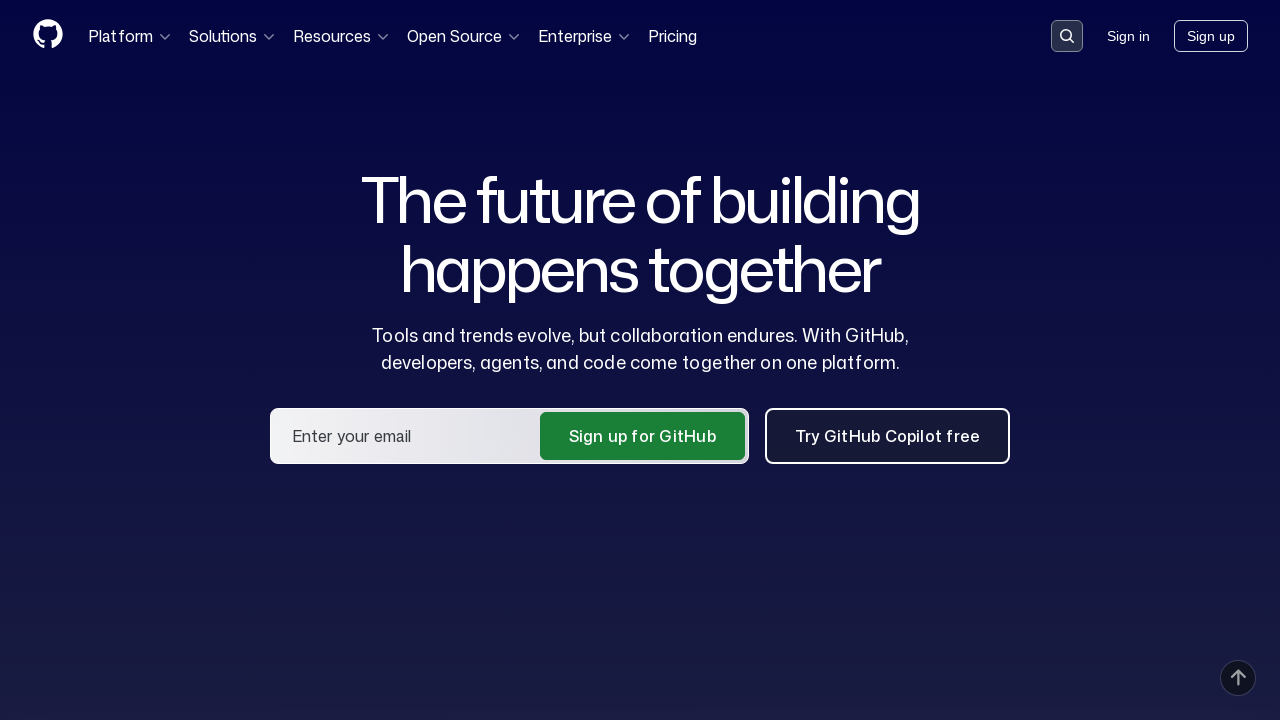

Page DOM content loaded
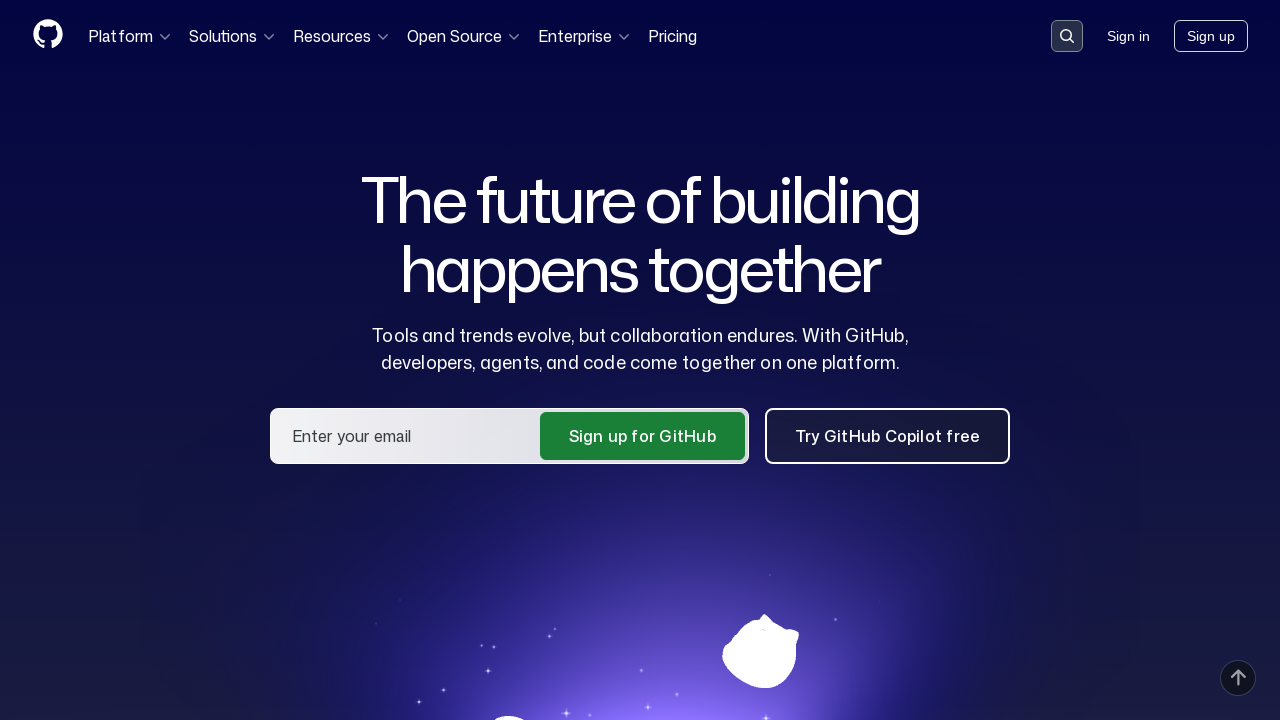

Header element found on GitHub homepage
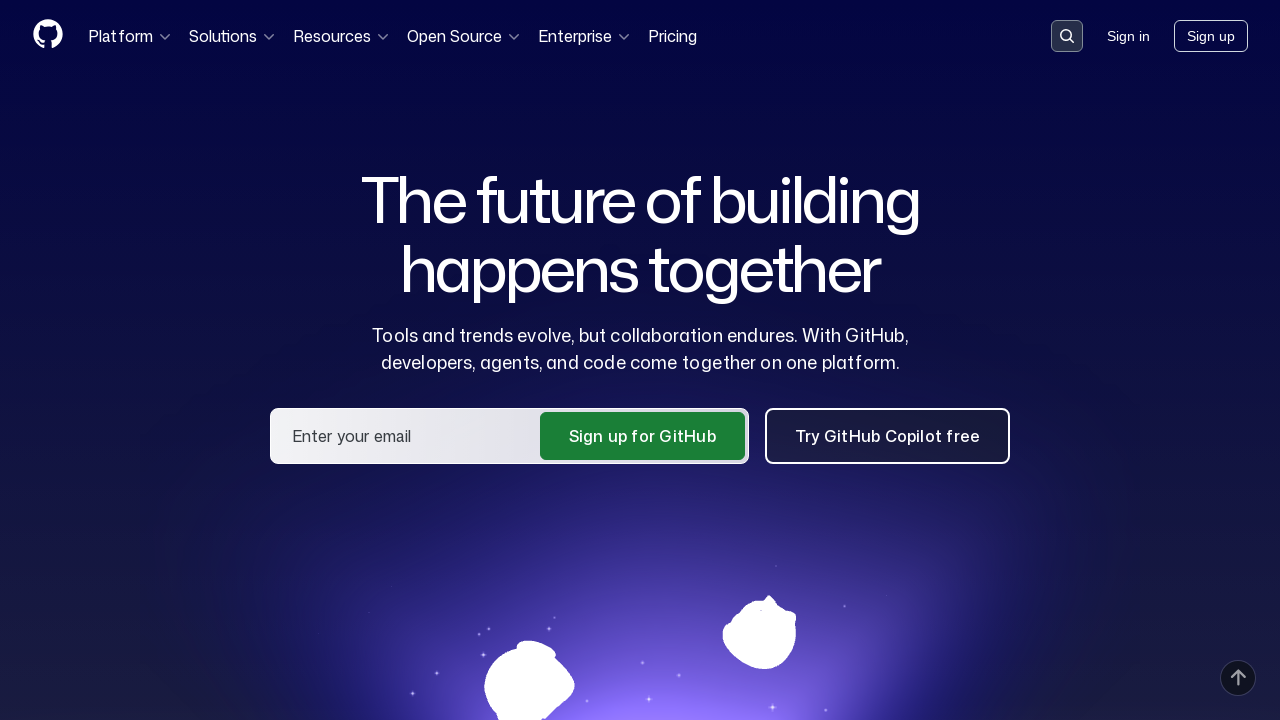

Page title verified to contain 'GitHub'
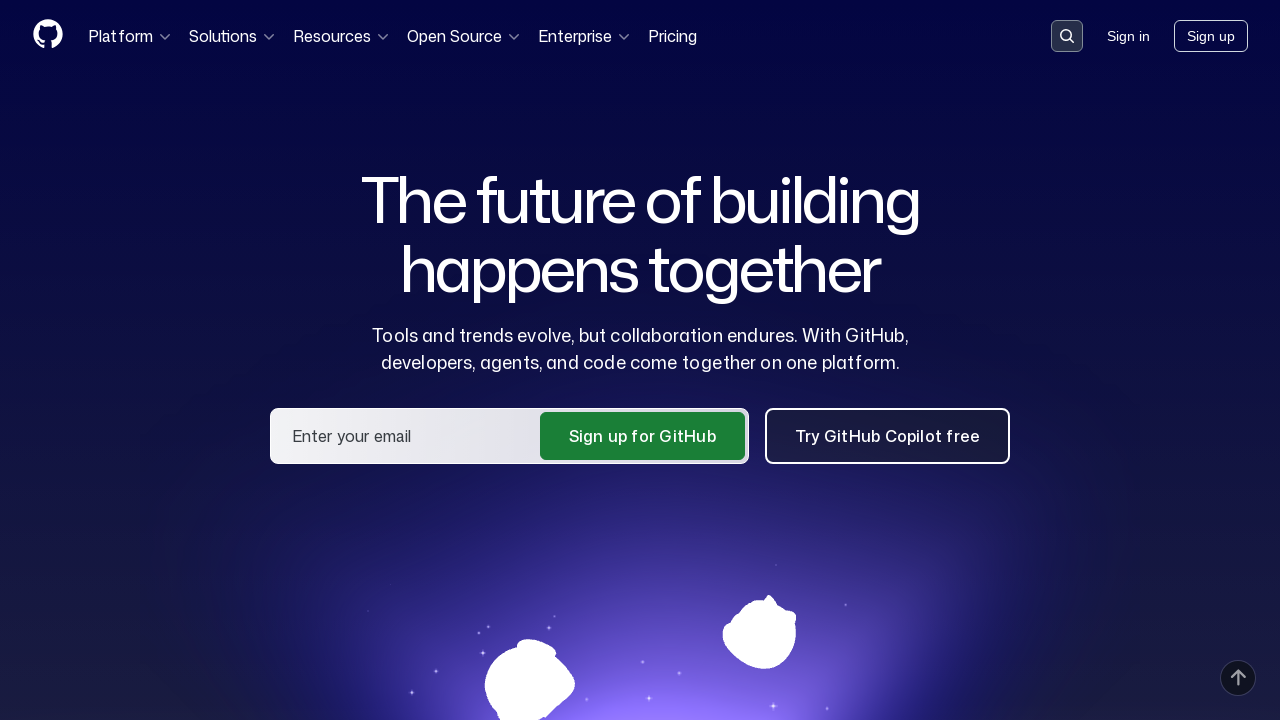

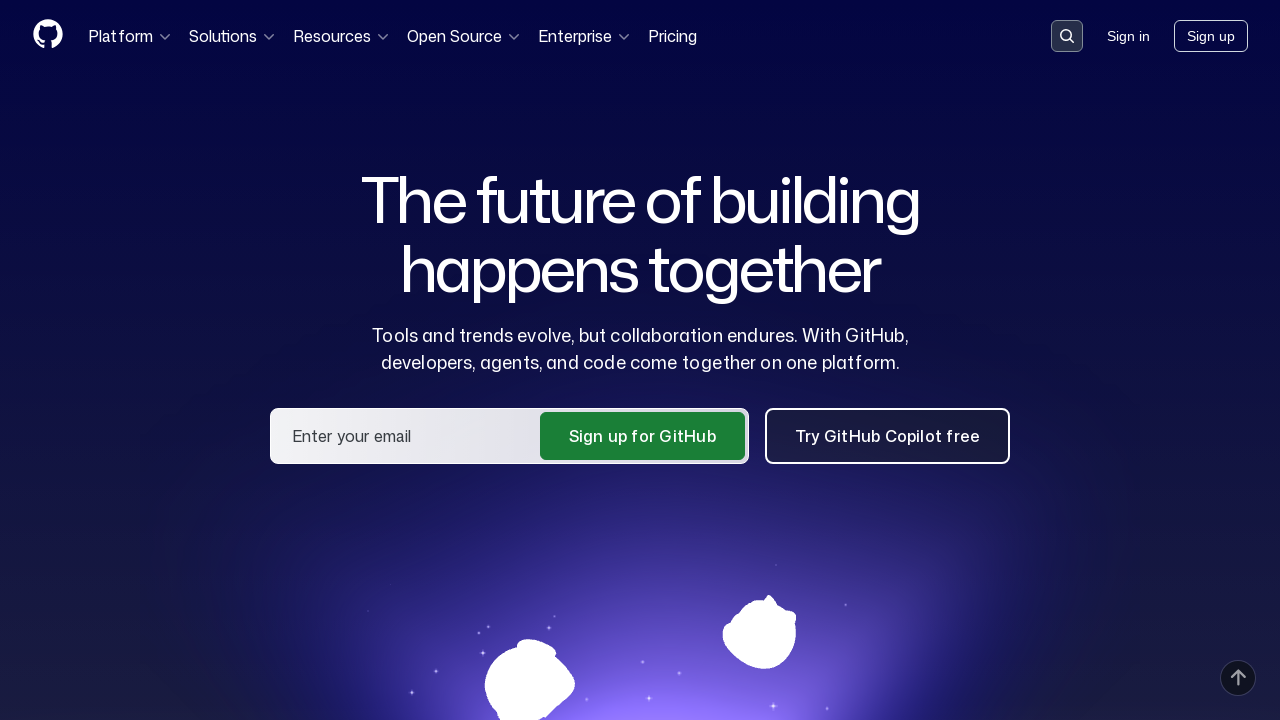